Tests jQuery UI datepicker widget by clicking the date input, navigating to the next month, and selecting a specific date (22nd)

Starting URL: https://jqueryui.com/datepicker/

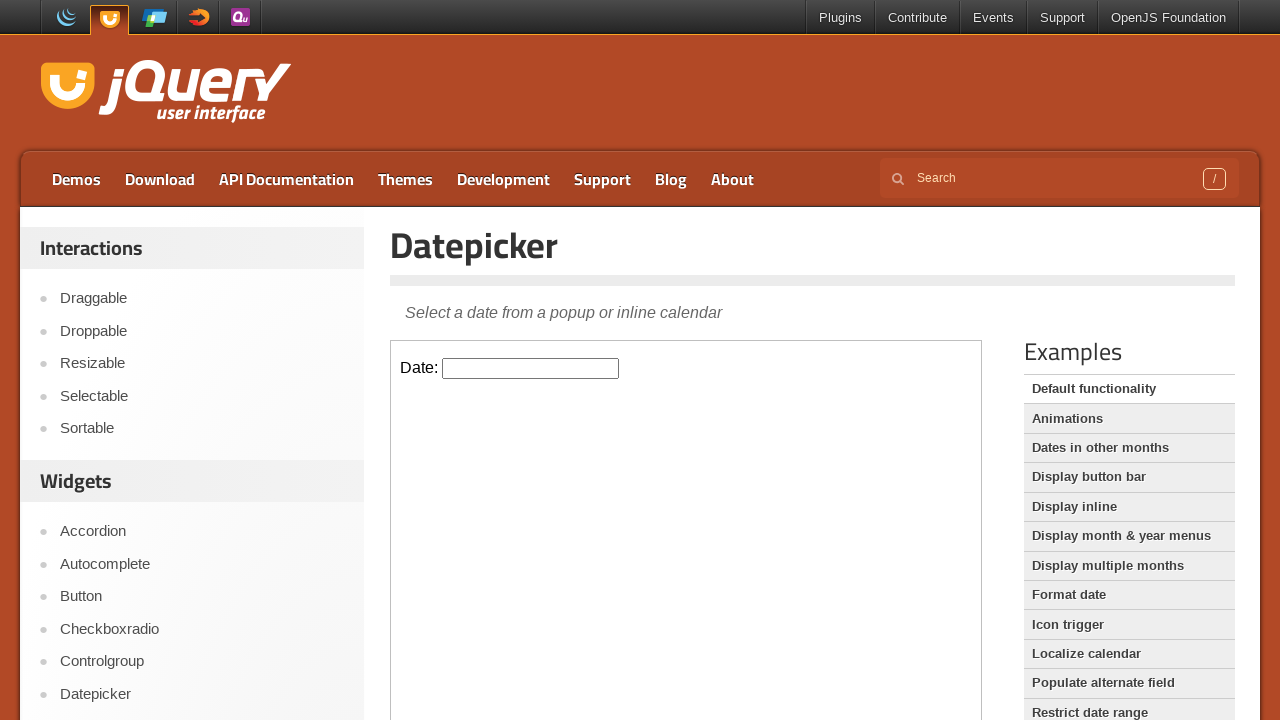

Located the iframe containing the datepicker
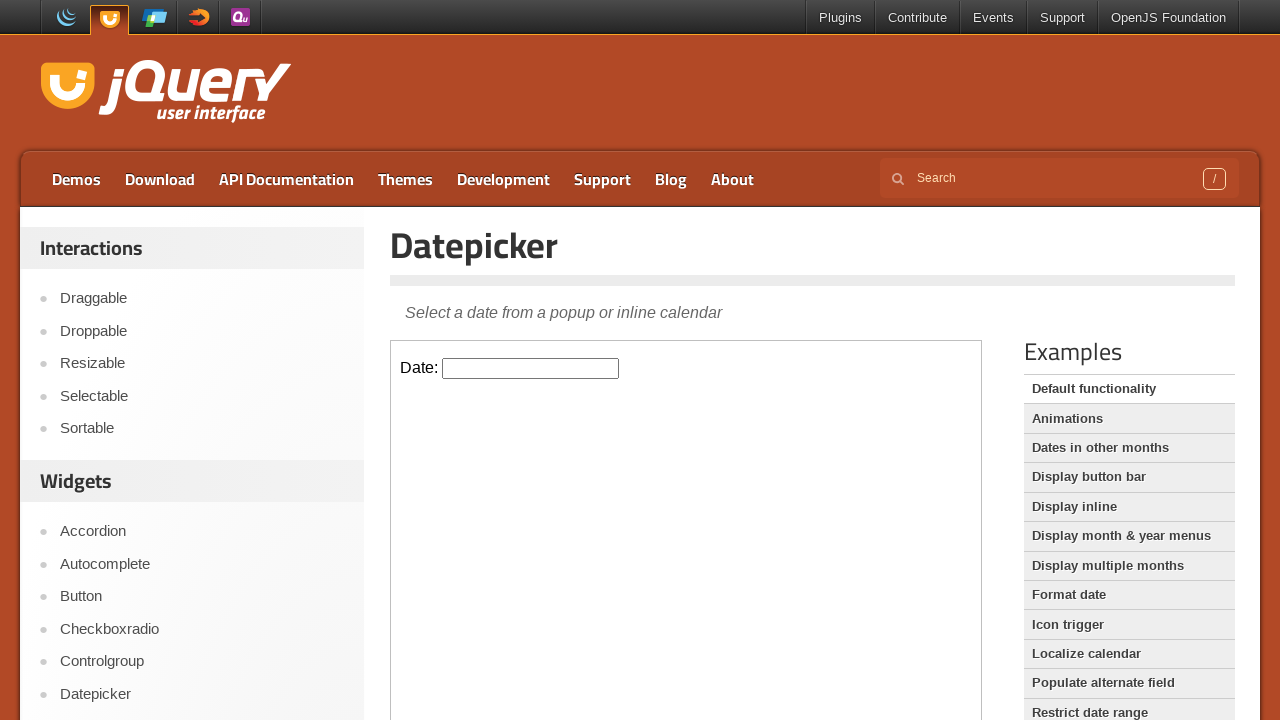

Clicked the datepicker input to open the calendar at (531, 368) on iframe >> nth=0 >> internal:control=enter-frame >> input.hasDatepicker
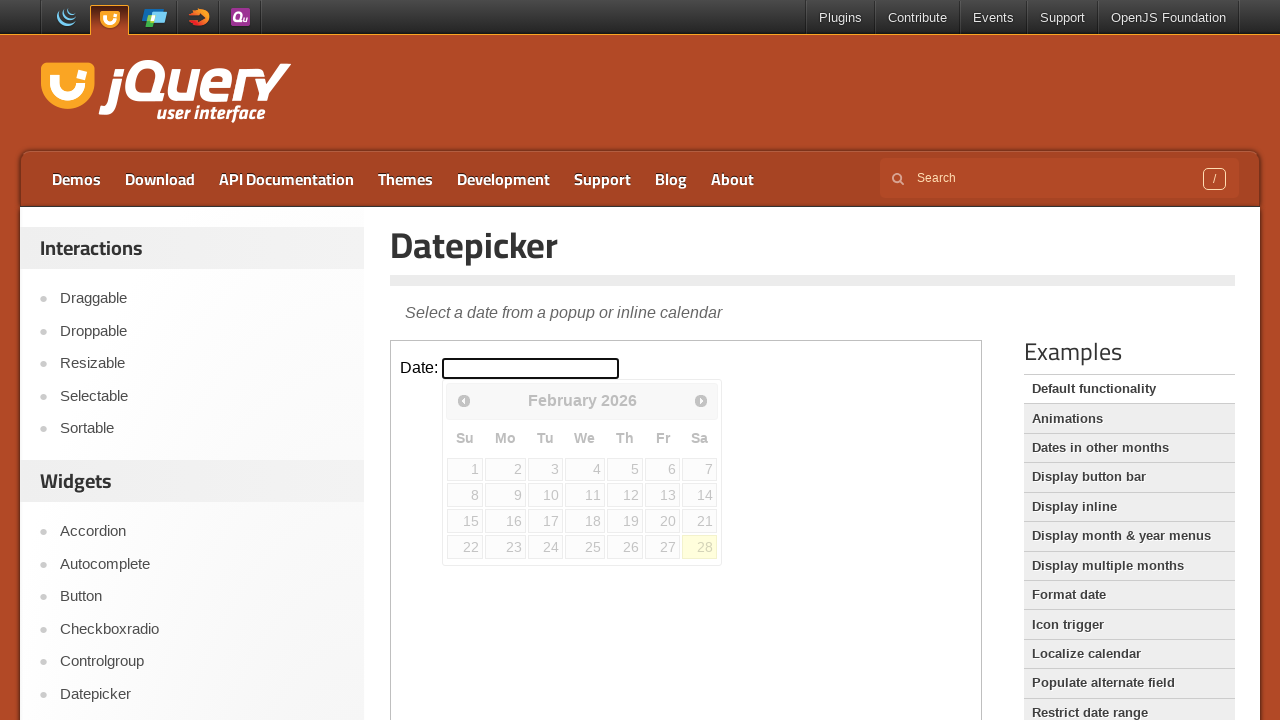

Clicked 'Next' button to navigate to the next month at (701, 400) on iframe >> nth=0 >> internal:control=enter-frame >> span:text('Next')
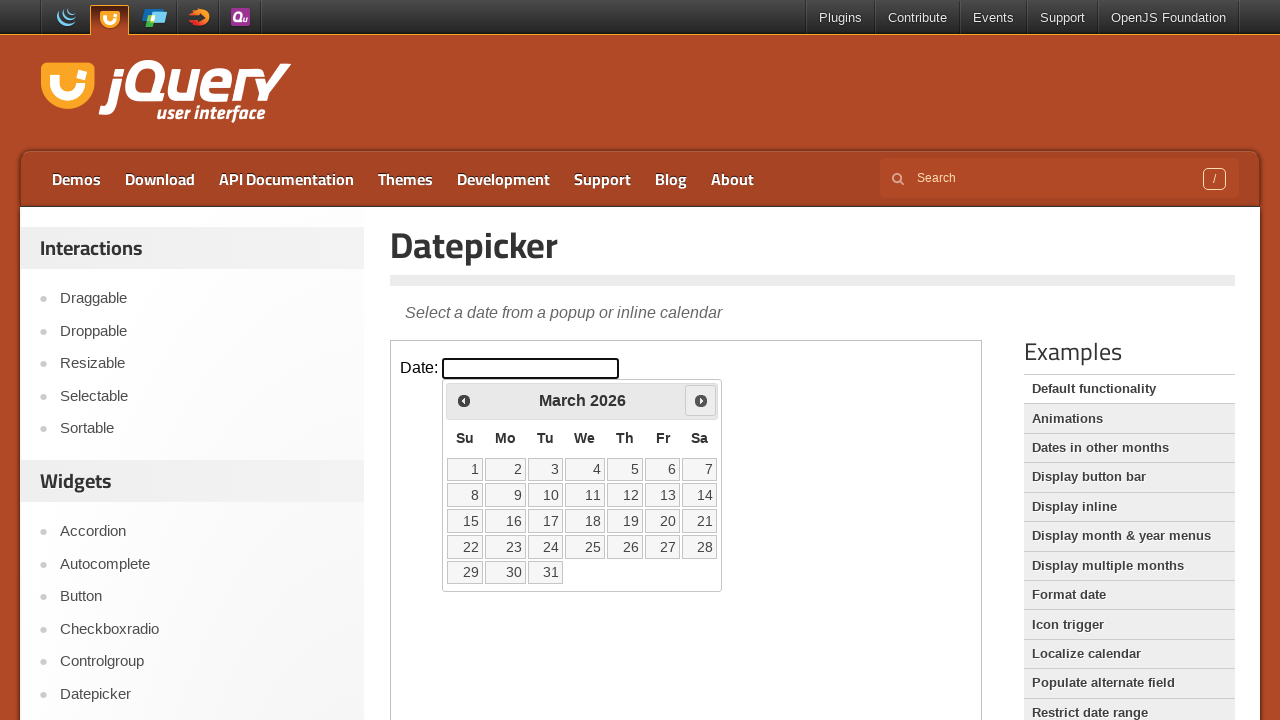

Selected the 22nd day from the calendar at (465, 547) on iframe >> nth=0 >> internal:control=enter-frame >> a[data-date='22']
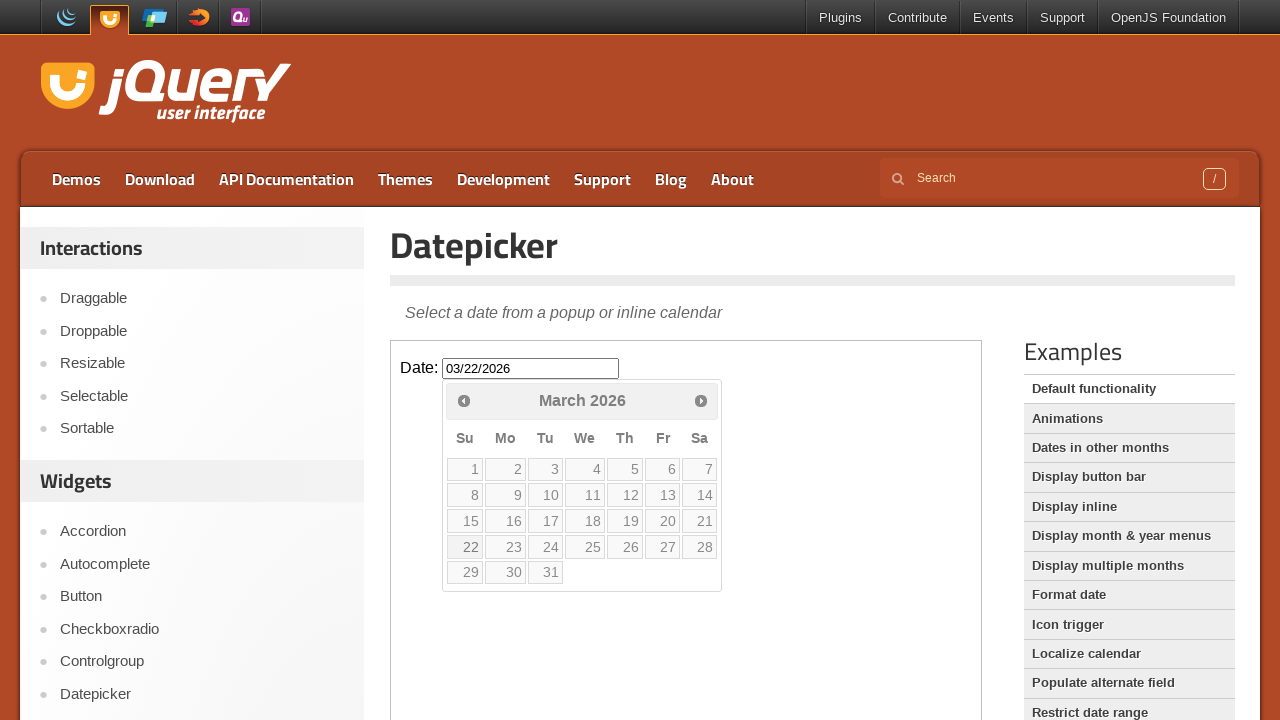

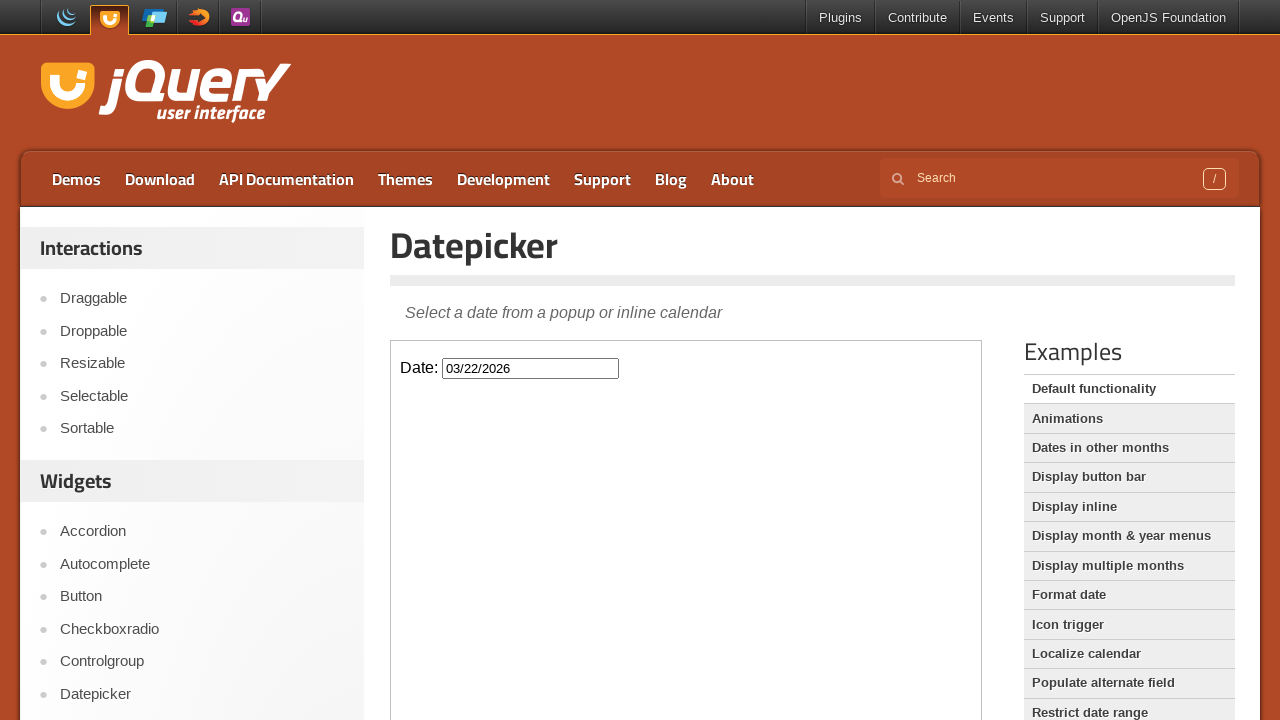